Navigates to the Rahul Shetty Academy dropdowns practice page and waits for it to load

Starting URL: https://rahulshettyacademy.com/dropdownsPractise/

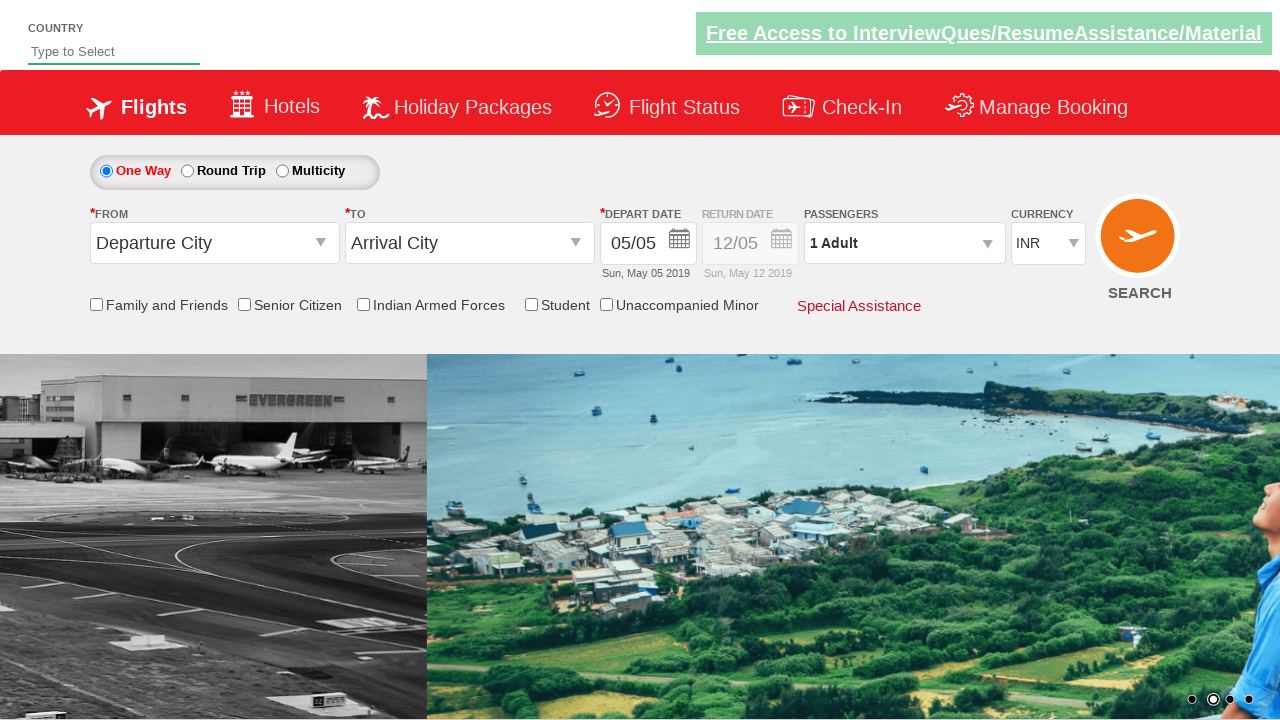

Navigated to Rahul Shetty Academy dropdowns practice page
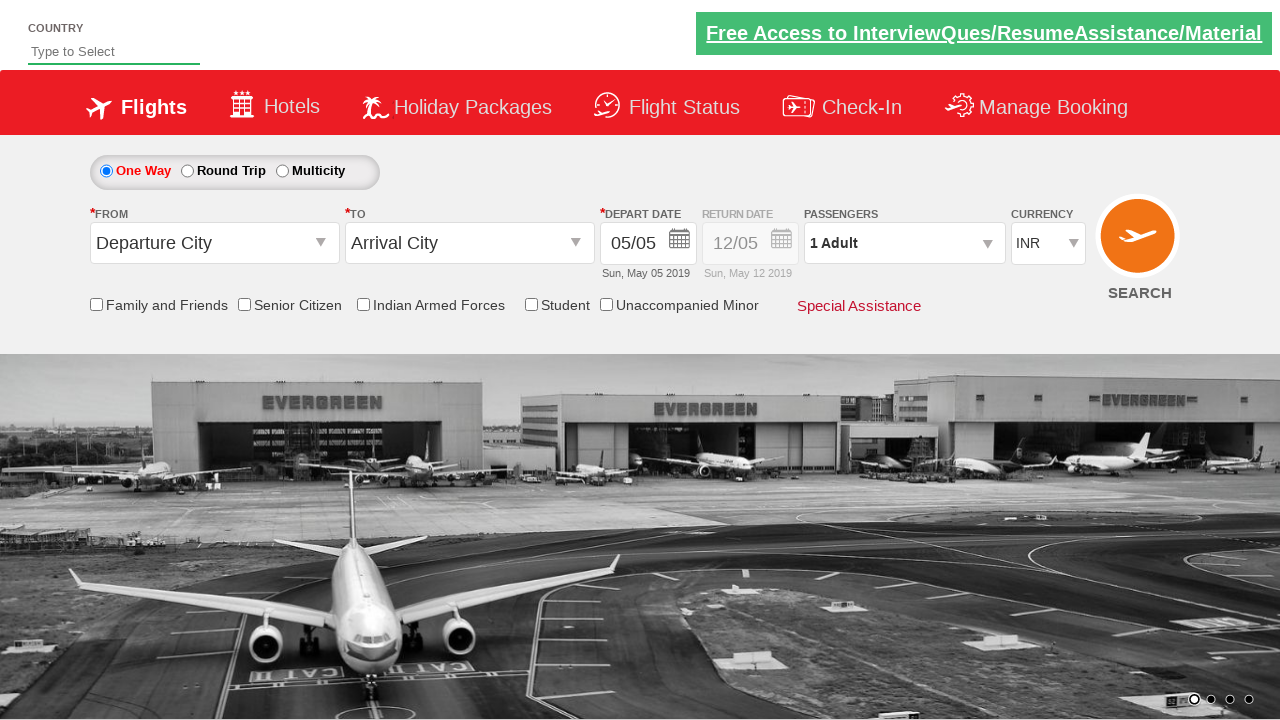

Page fully loaded (DOM content ready)
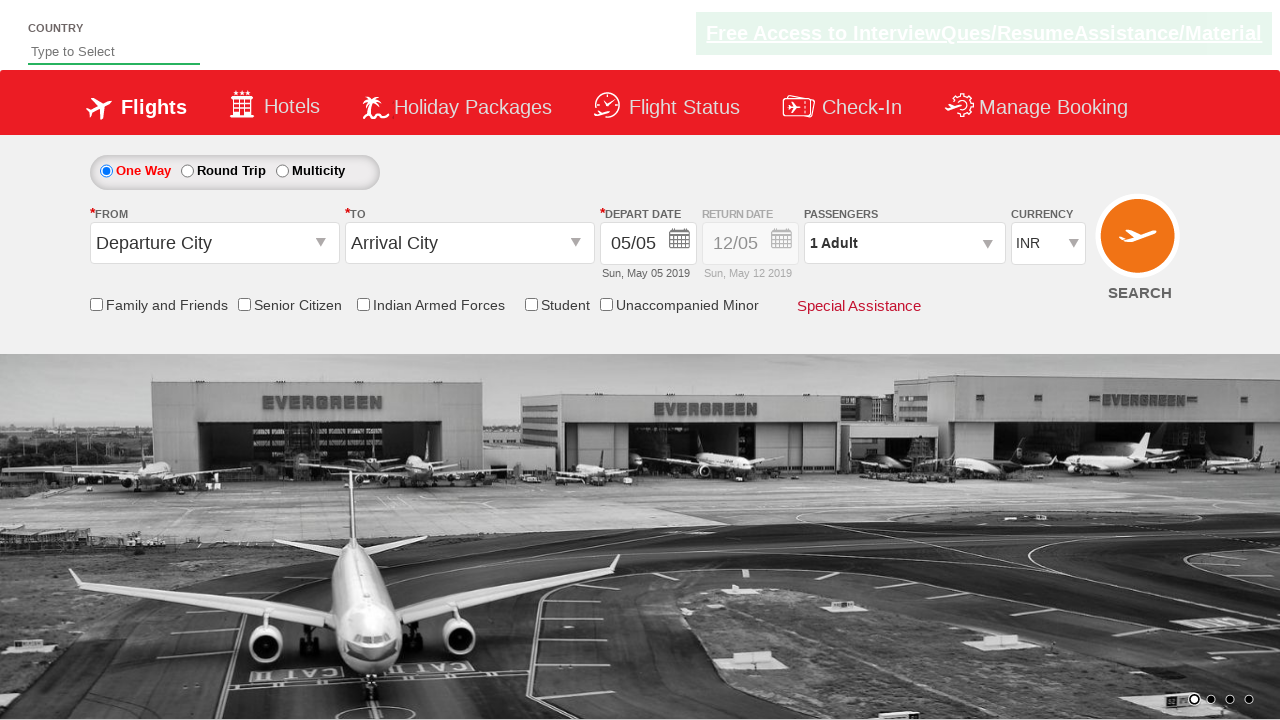

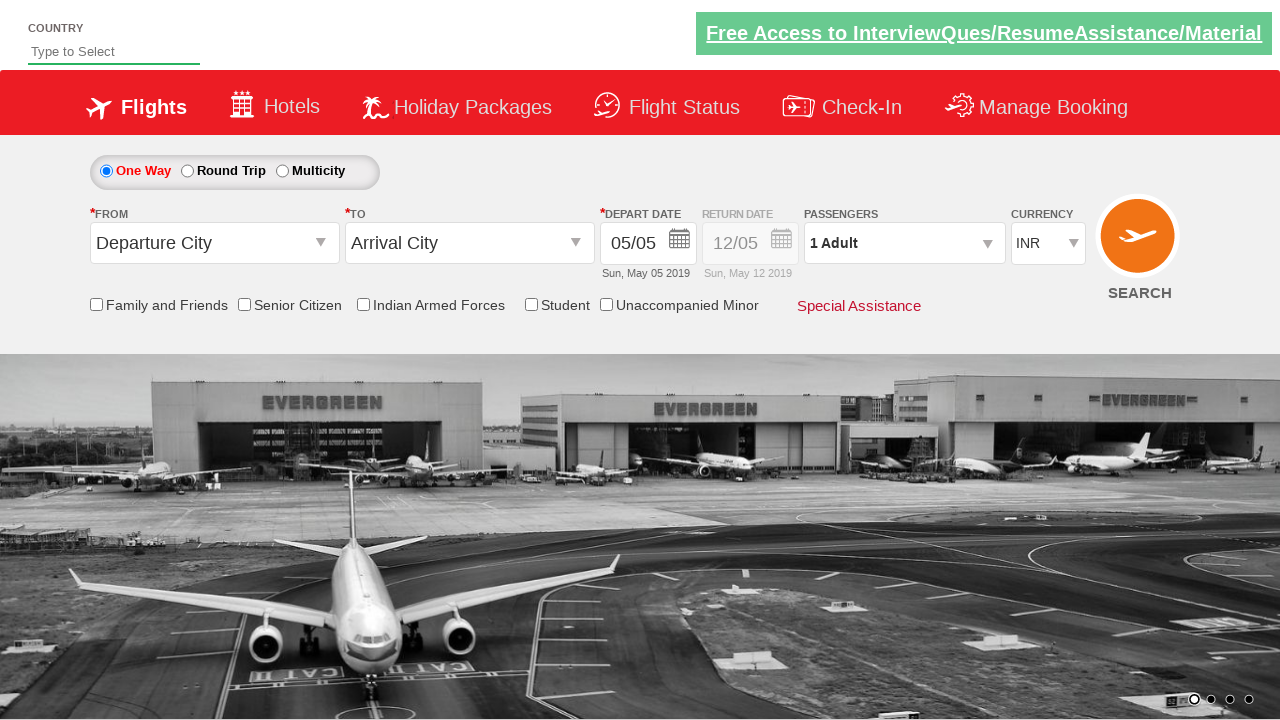